Tests filtering to display only active (non-completed) items

Starting URL: https://demo.playwright.dev/todomvc

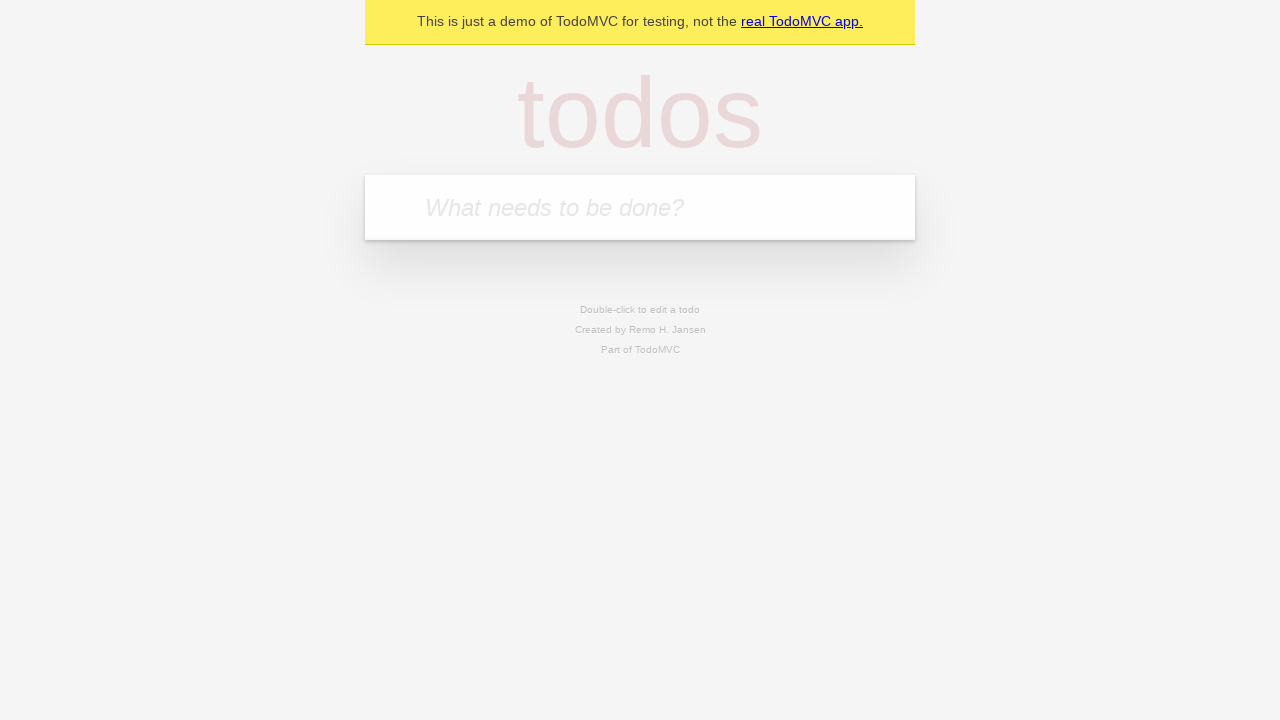

Filled todo input with 'buy some cheese' on internal:attr=[placeholder="What needs to be done?"i]
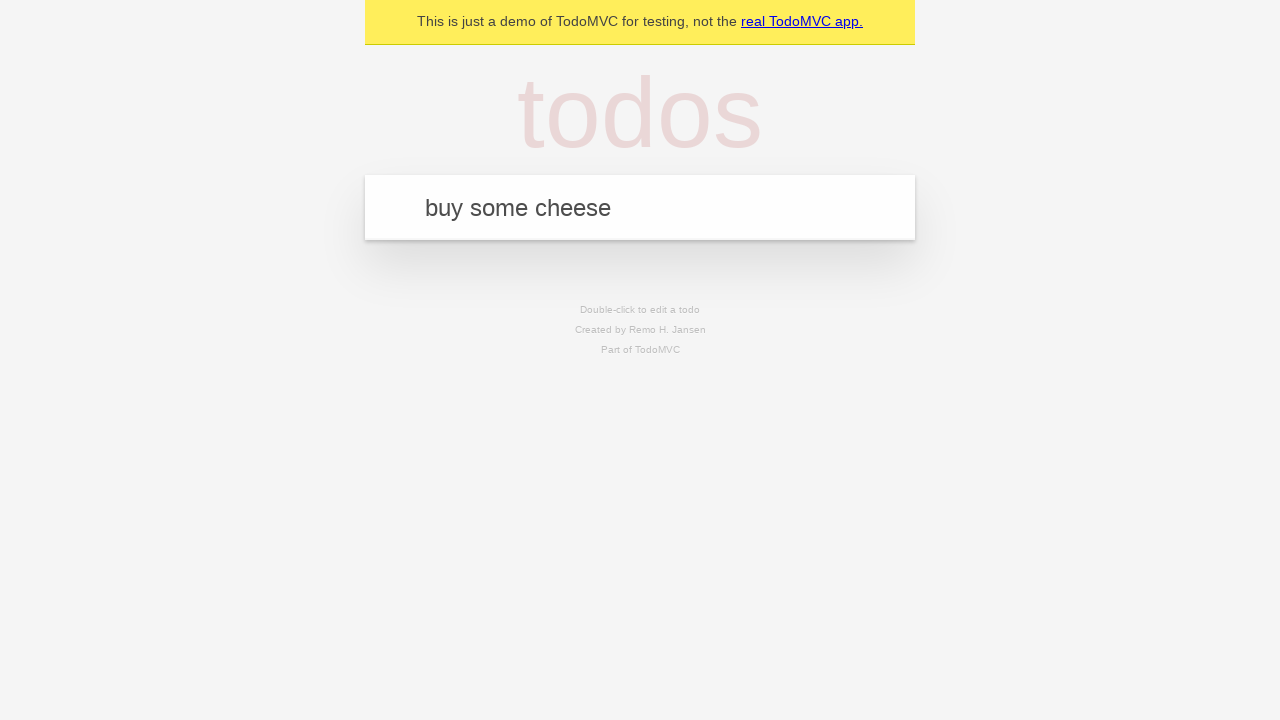

Pressed Enter to create todo 'buy some cheese' on internal:attr=[placeholder="What needs to be done?"i]
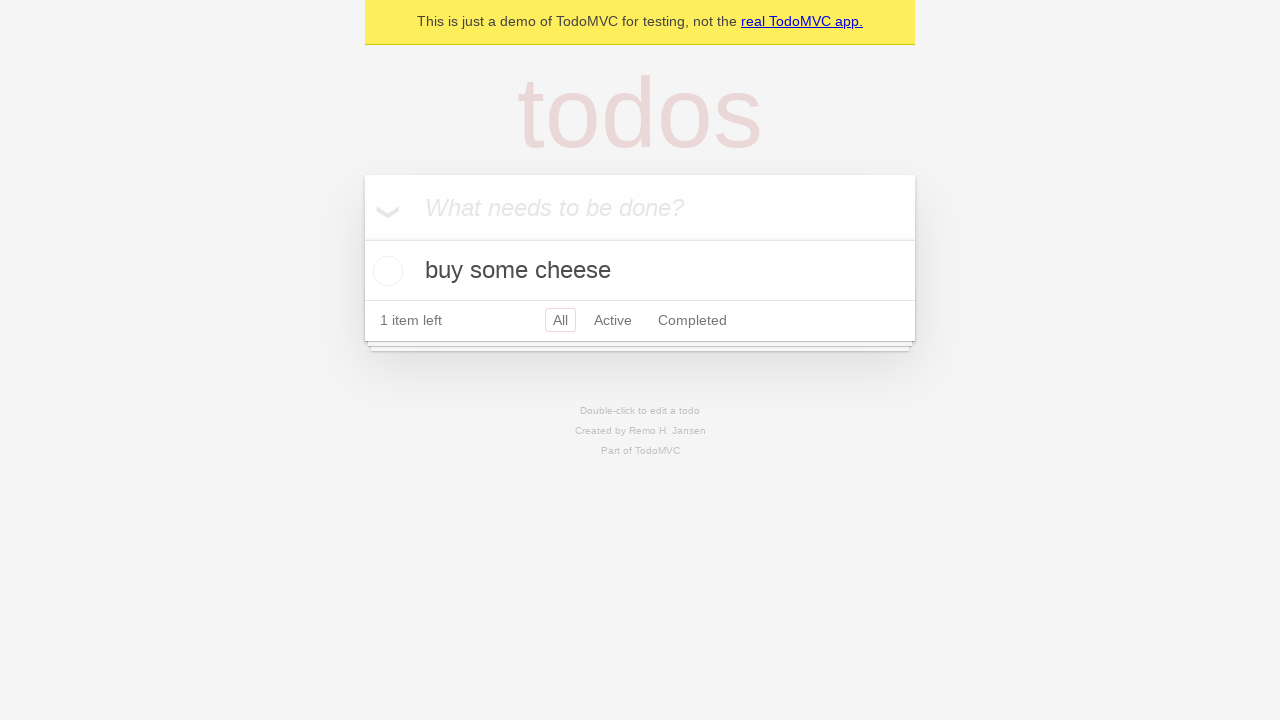

Filled todo input with 'feed the cat' on internal:attr=[placeholder="What needs to be done?"i]
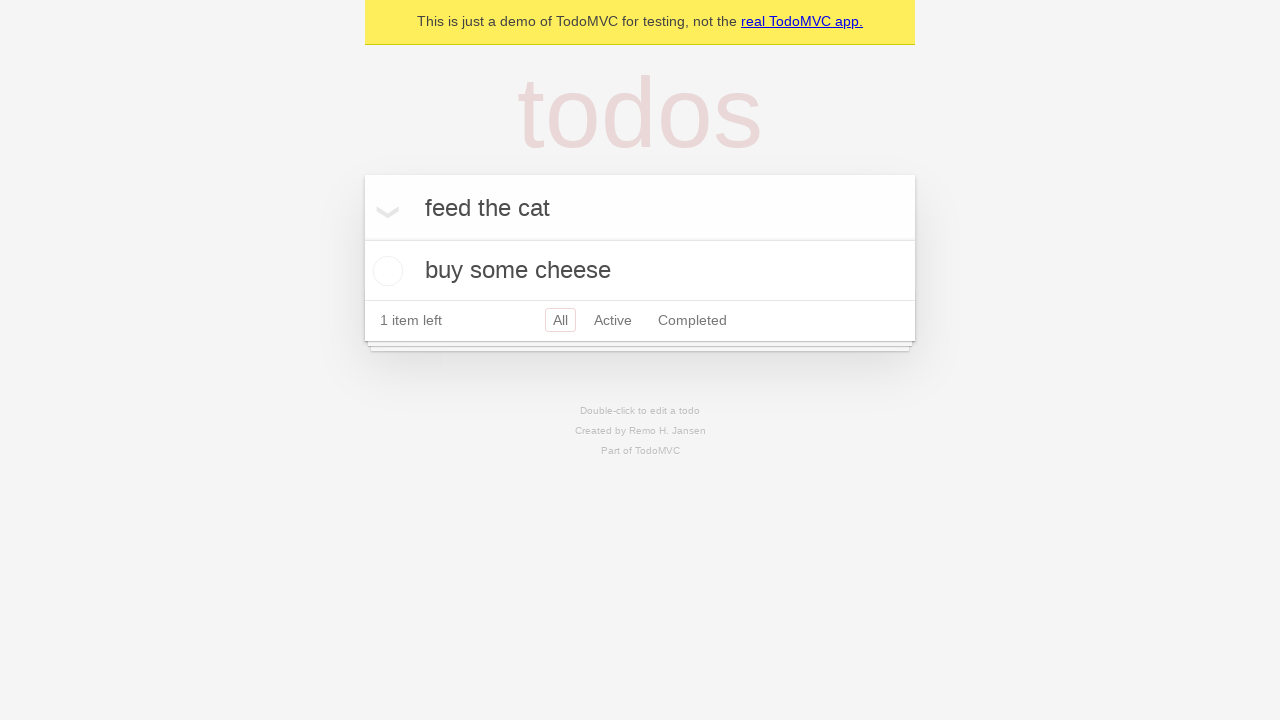

Pressed Enter to create todo 'feed the cat' on internal:attr=[placeholder="What needs to be done?"i]
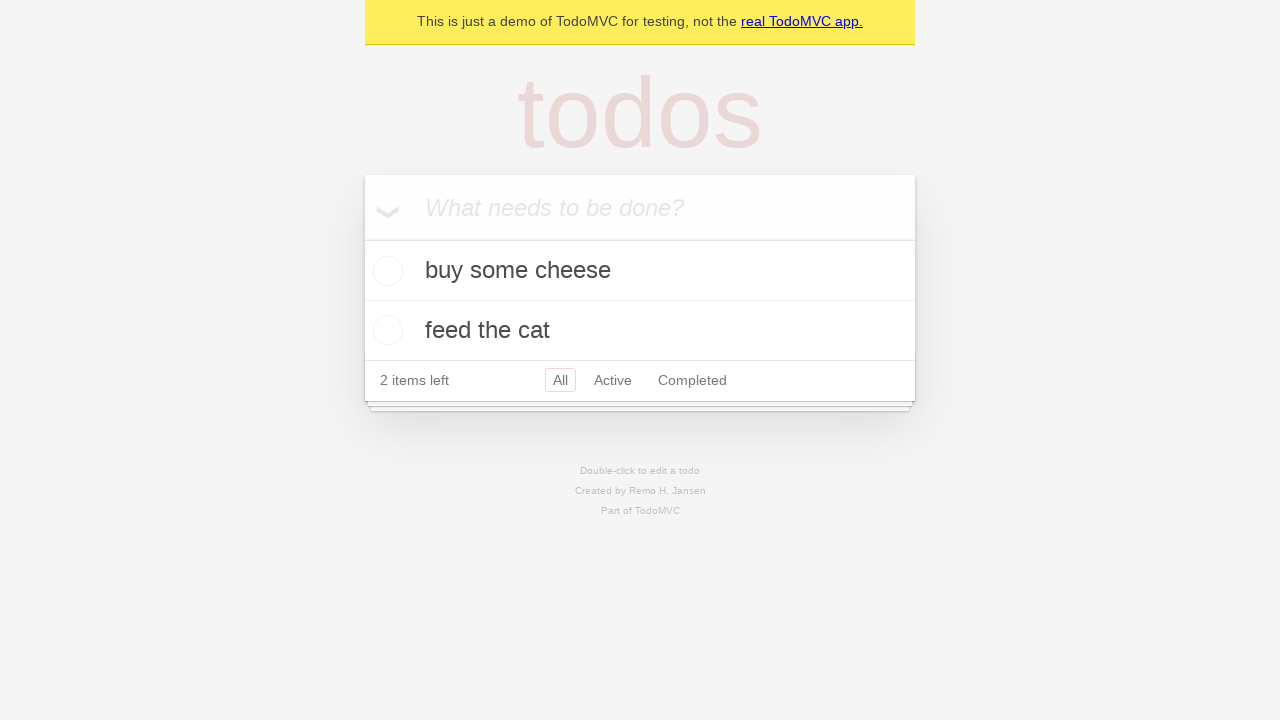

Filled todo input with 'book a doctors appointment' on internal:attr=[placeholder="What needs to be done?"i]
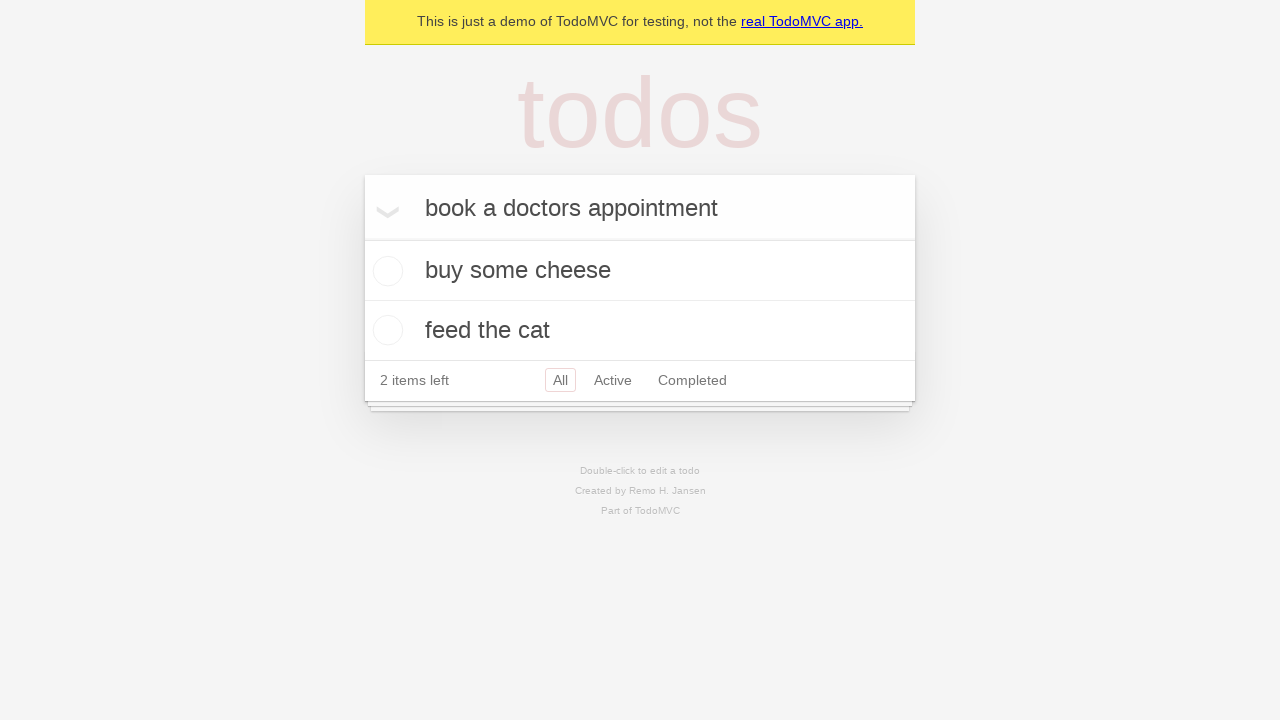

Pressed Enter to create todo 'book a doctors appointment' on internal:attr=[placeholder="What needs to be done?"i]
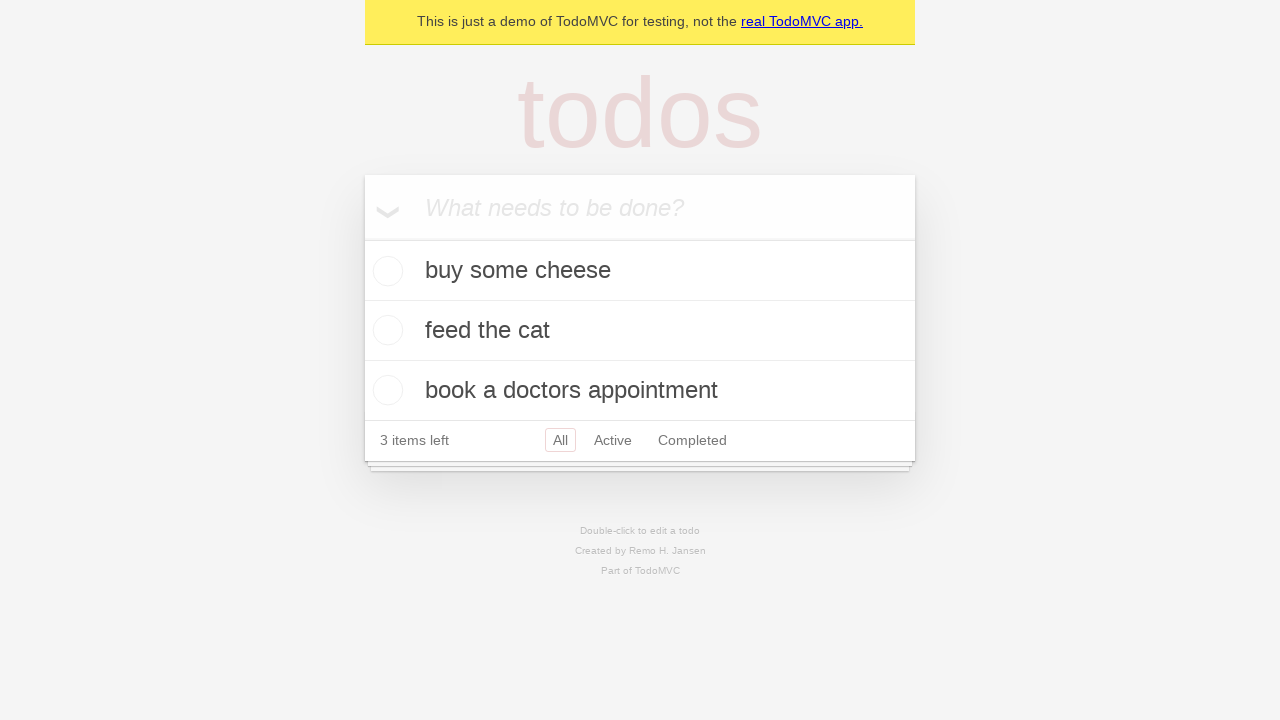

Waited for todo items to be created
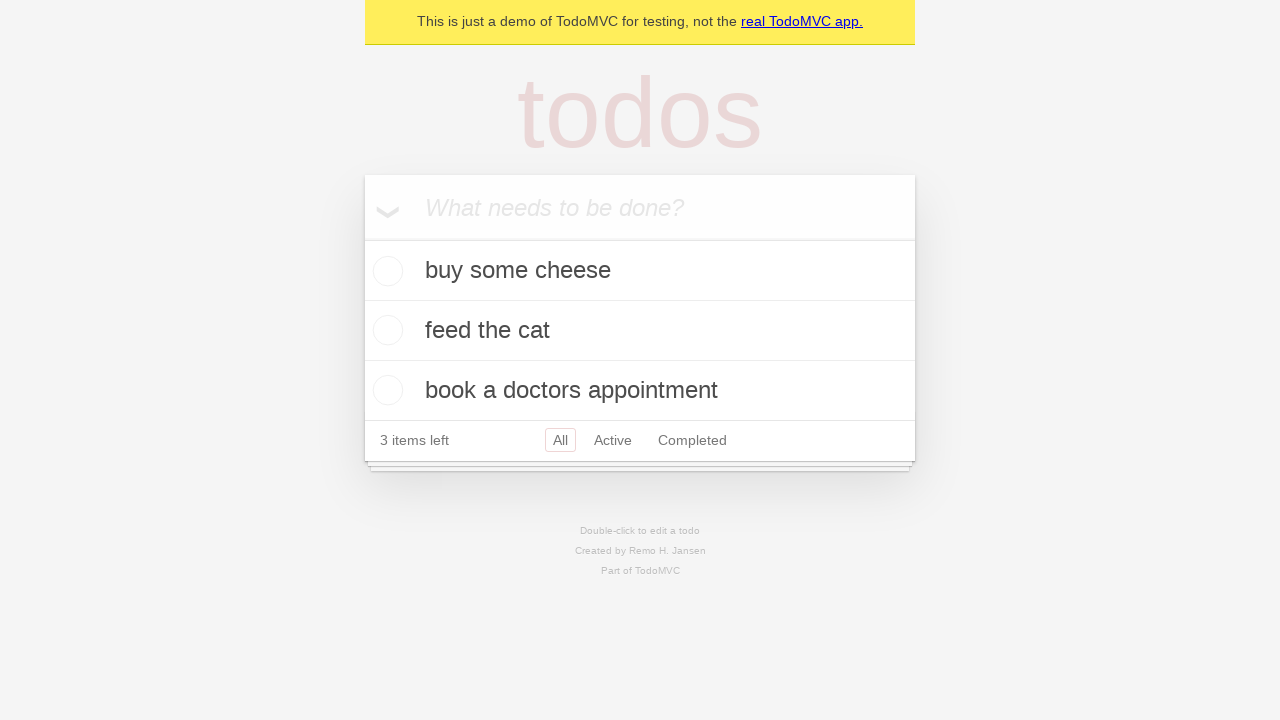

Checked the second todo item to mark it as completed at (385, 330) on internal:testid=[data-testid="todo-item"s] >> nth=1 >> internal:role=checkbox
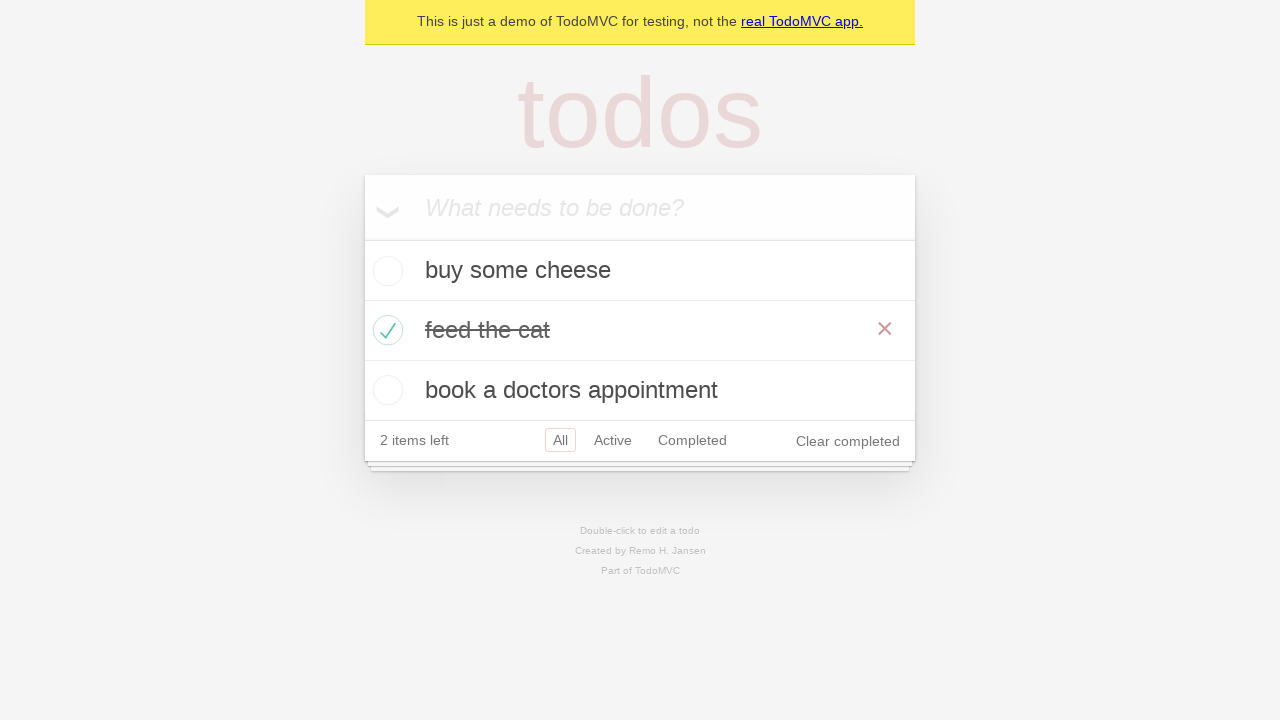

Clicked Active filter to display only active (non-completed) items at (613, 440) on internal:role=link[name="Active"i]
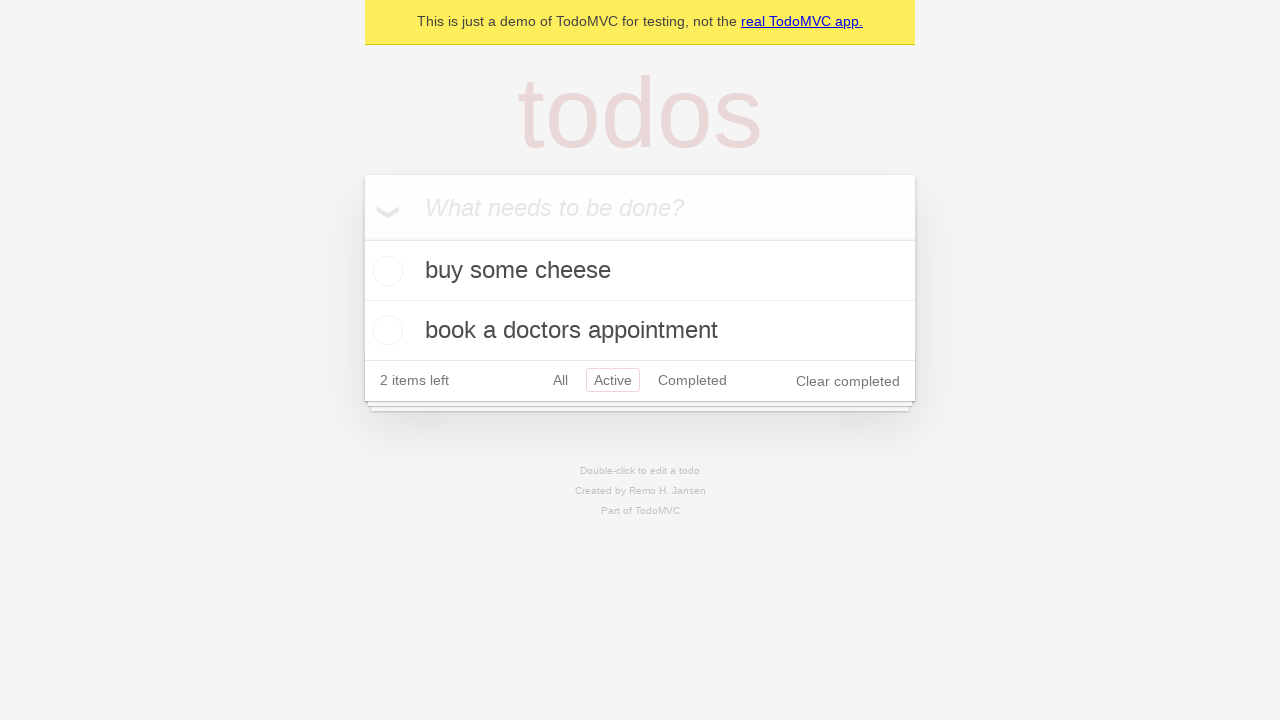

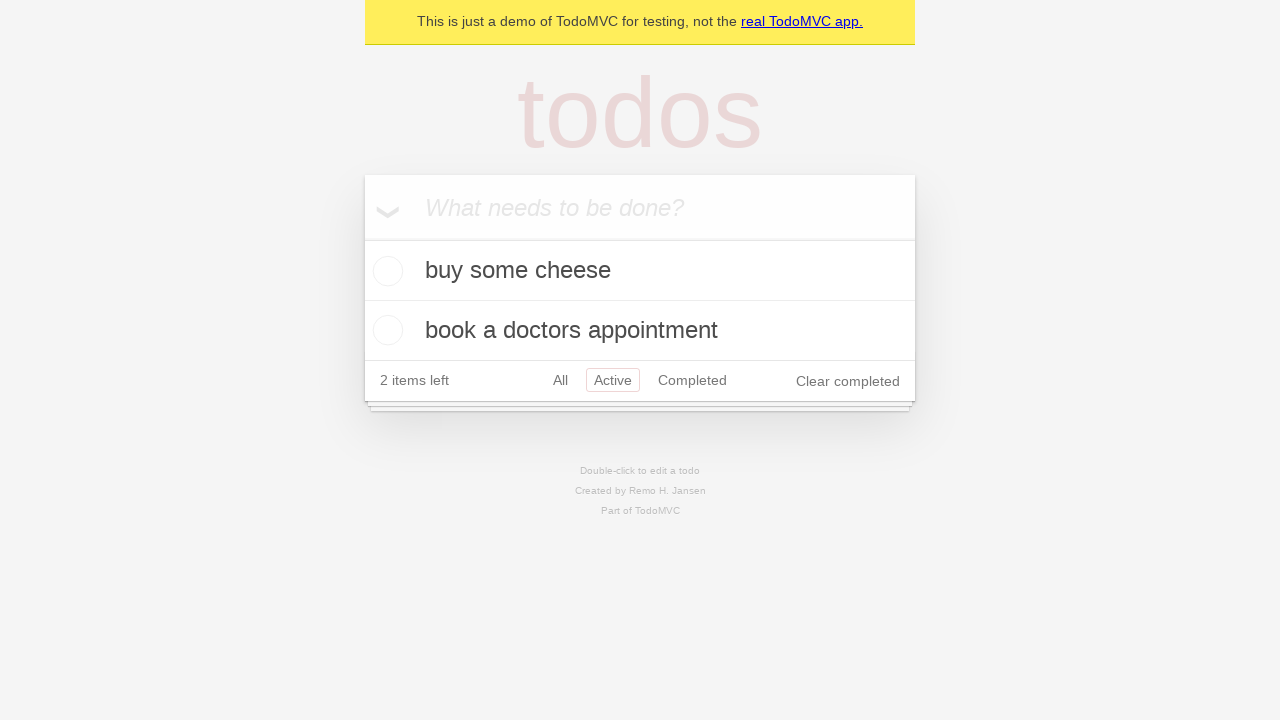